Navigates to the Harrow Council website, maximizes the browser window, and retrieves the page title to verify the page loaded correctly.

Starting URL: https://www.harrow.gov.uk/

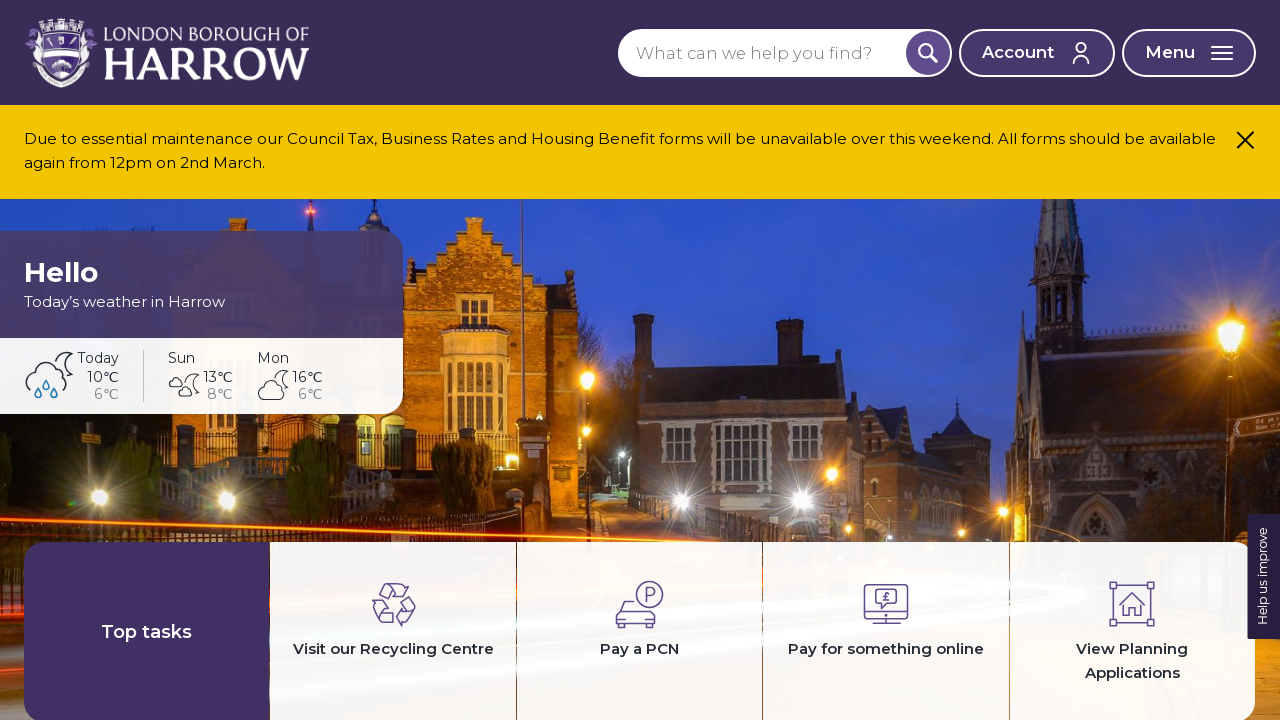

Set viewport size to 1920x1080 to maximize browser window
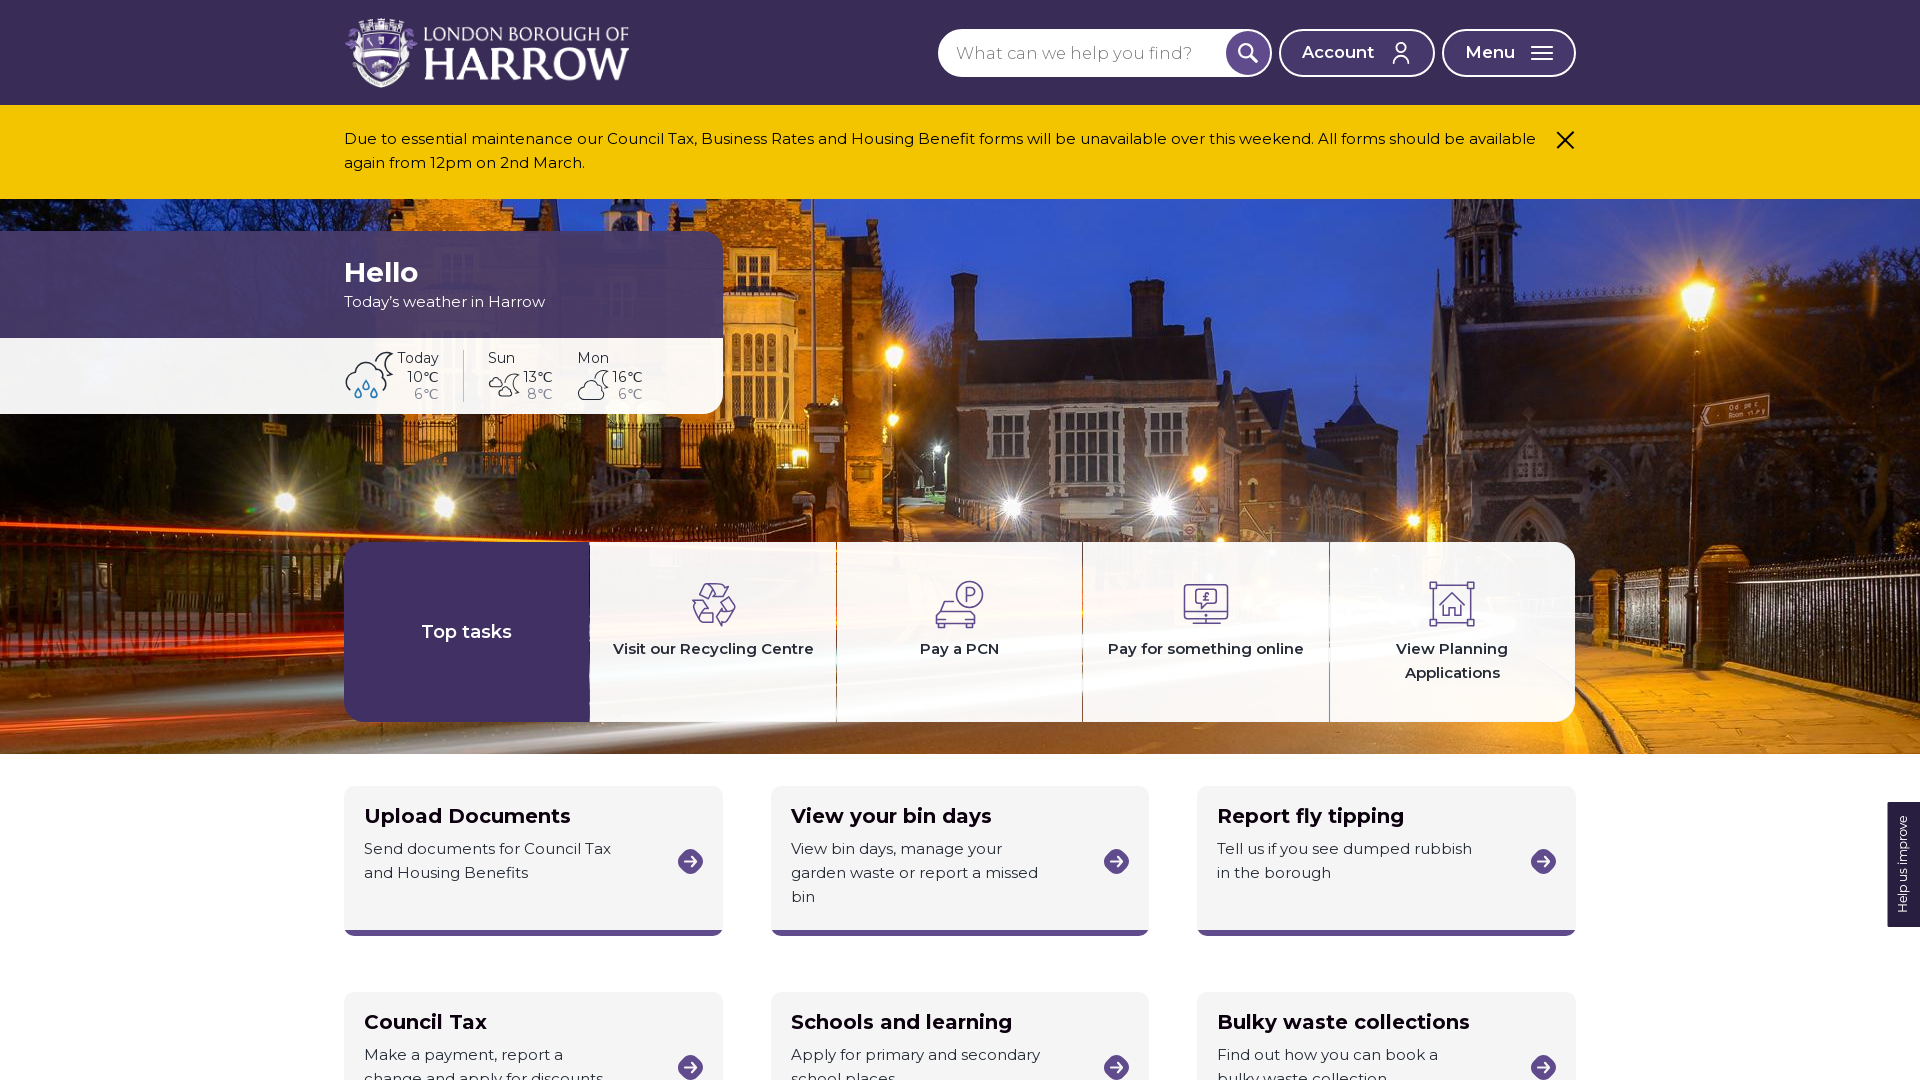

Retrieved page title: Home – London Borough of Harrow
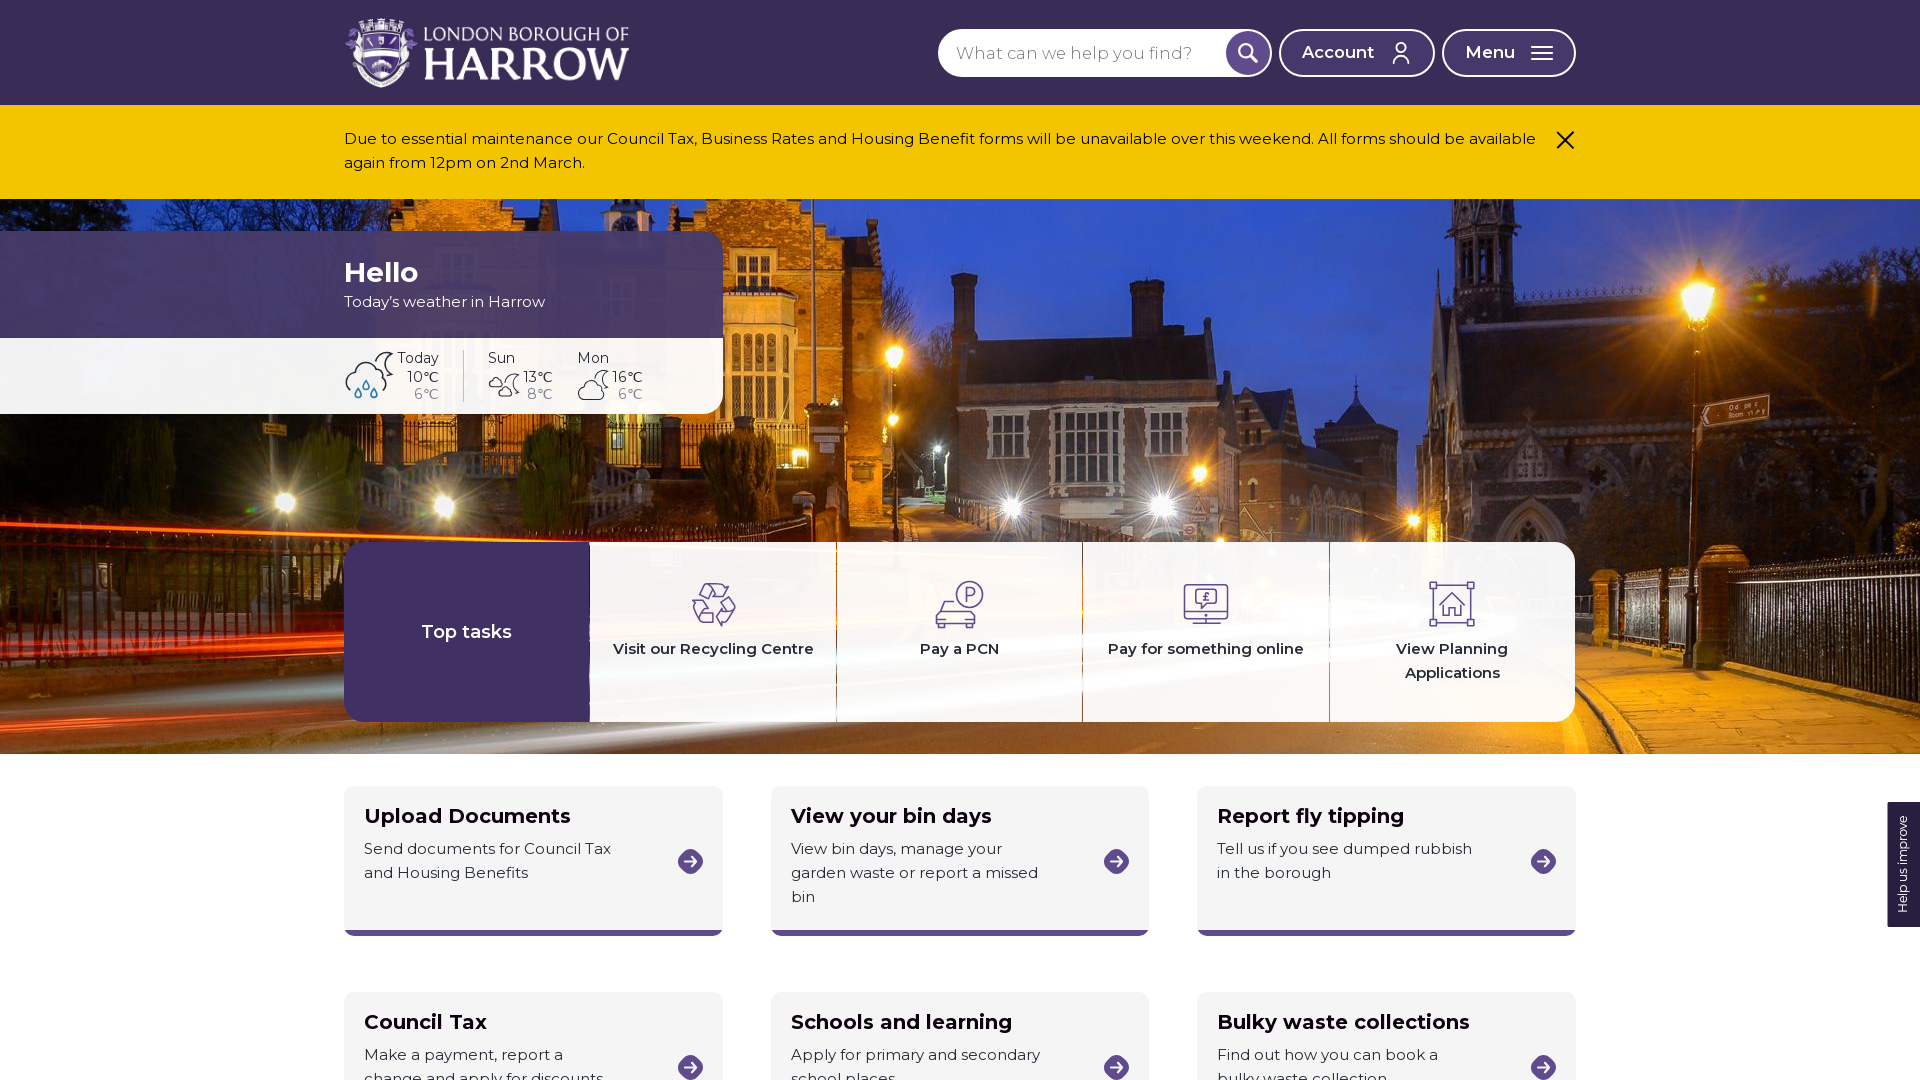

Page fully loaded - domcontentloaded state reached
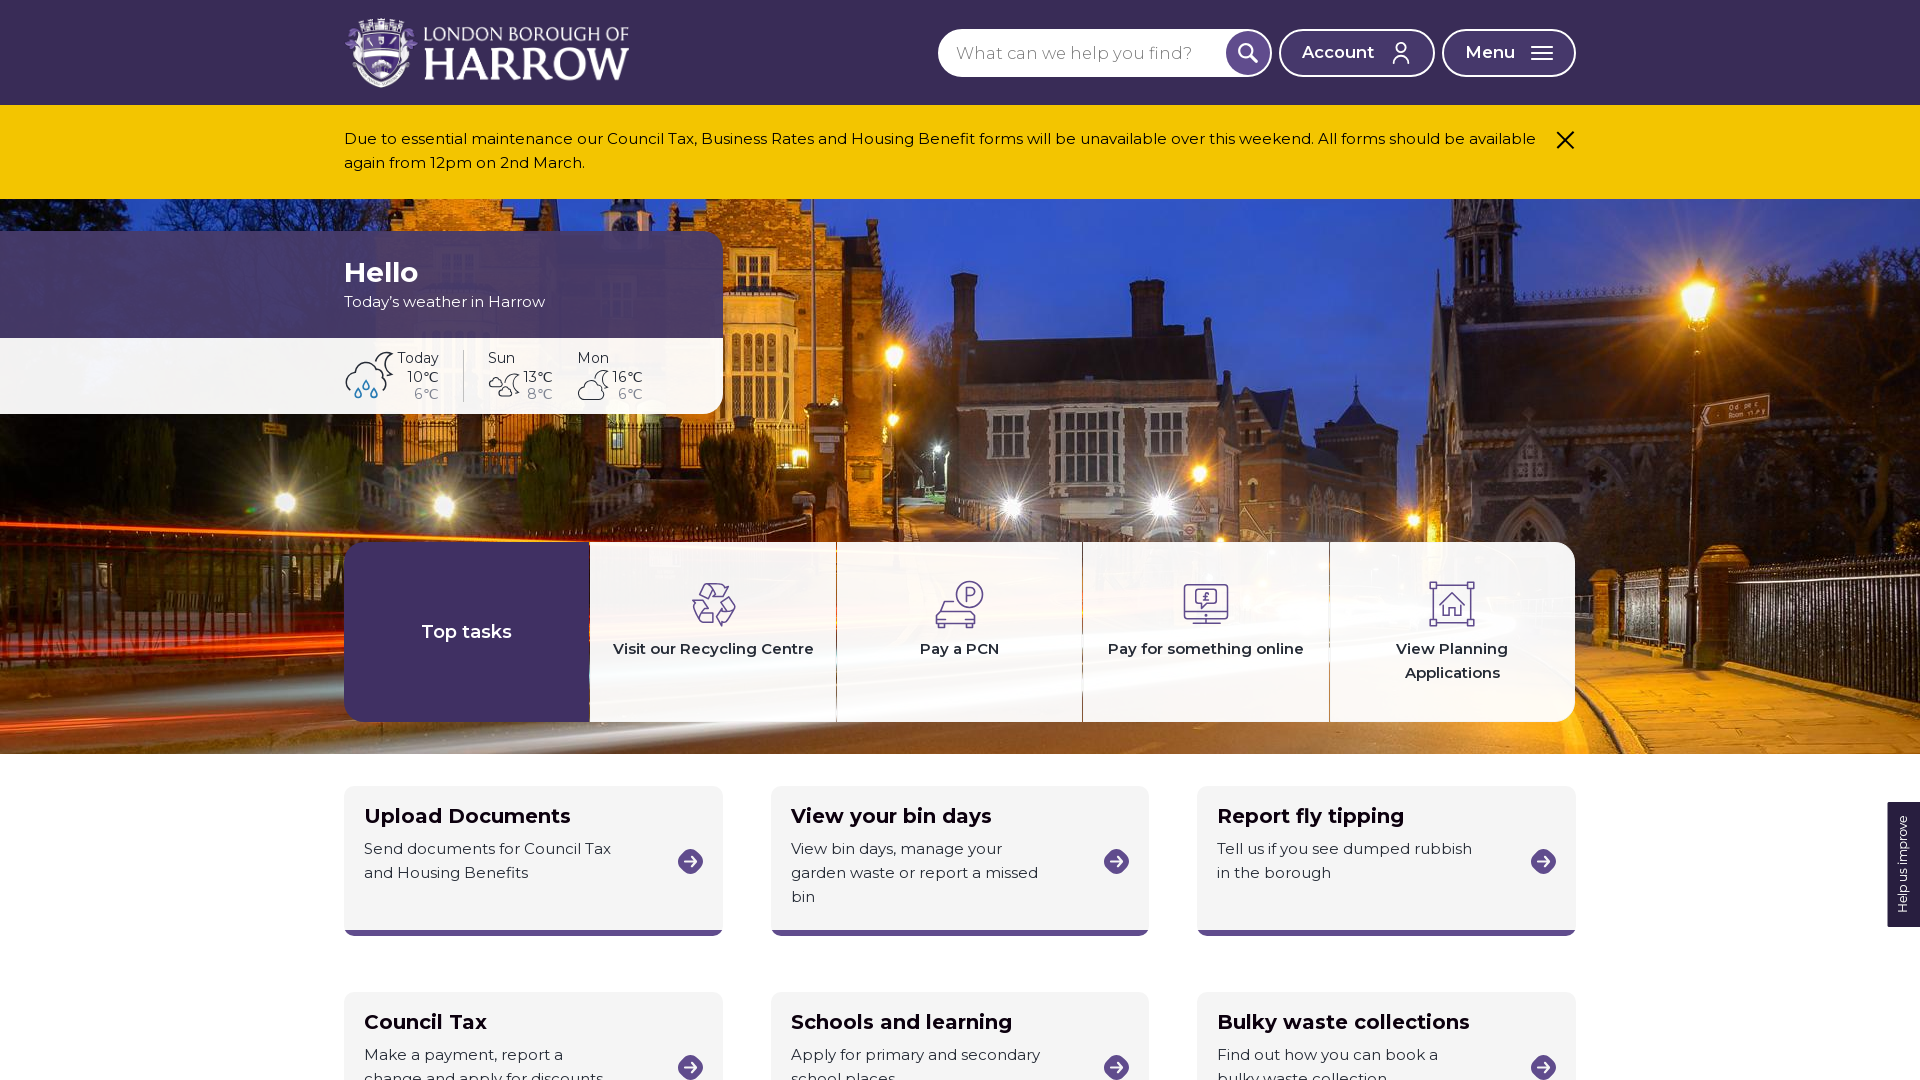

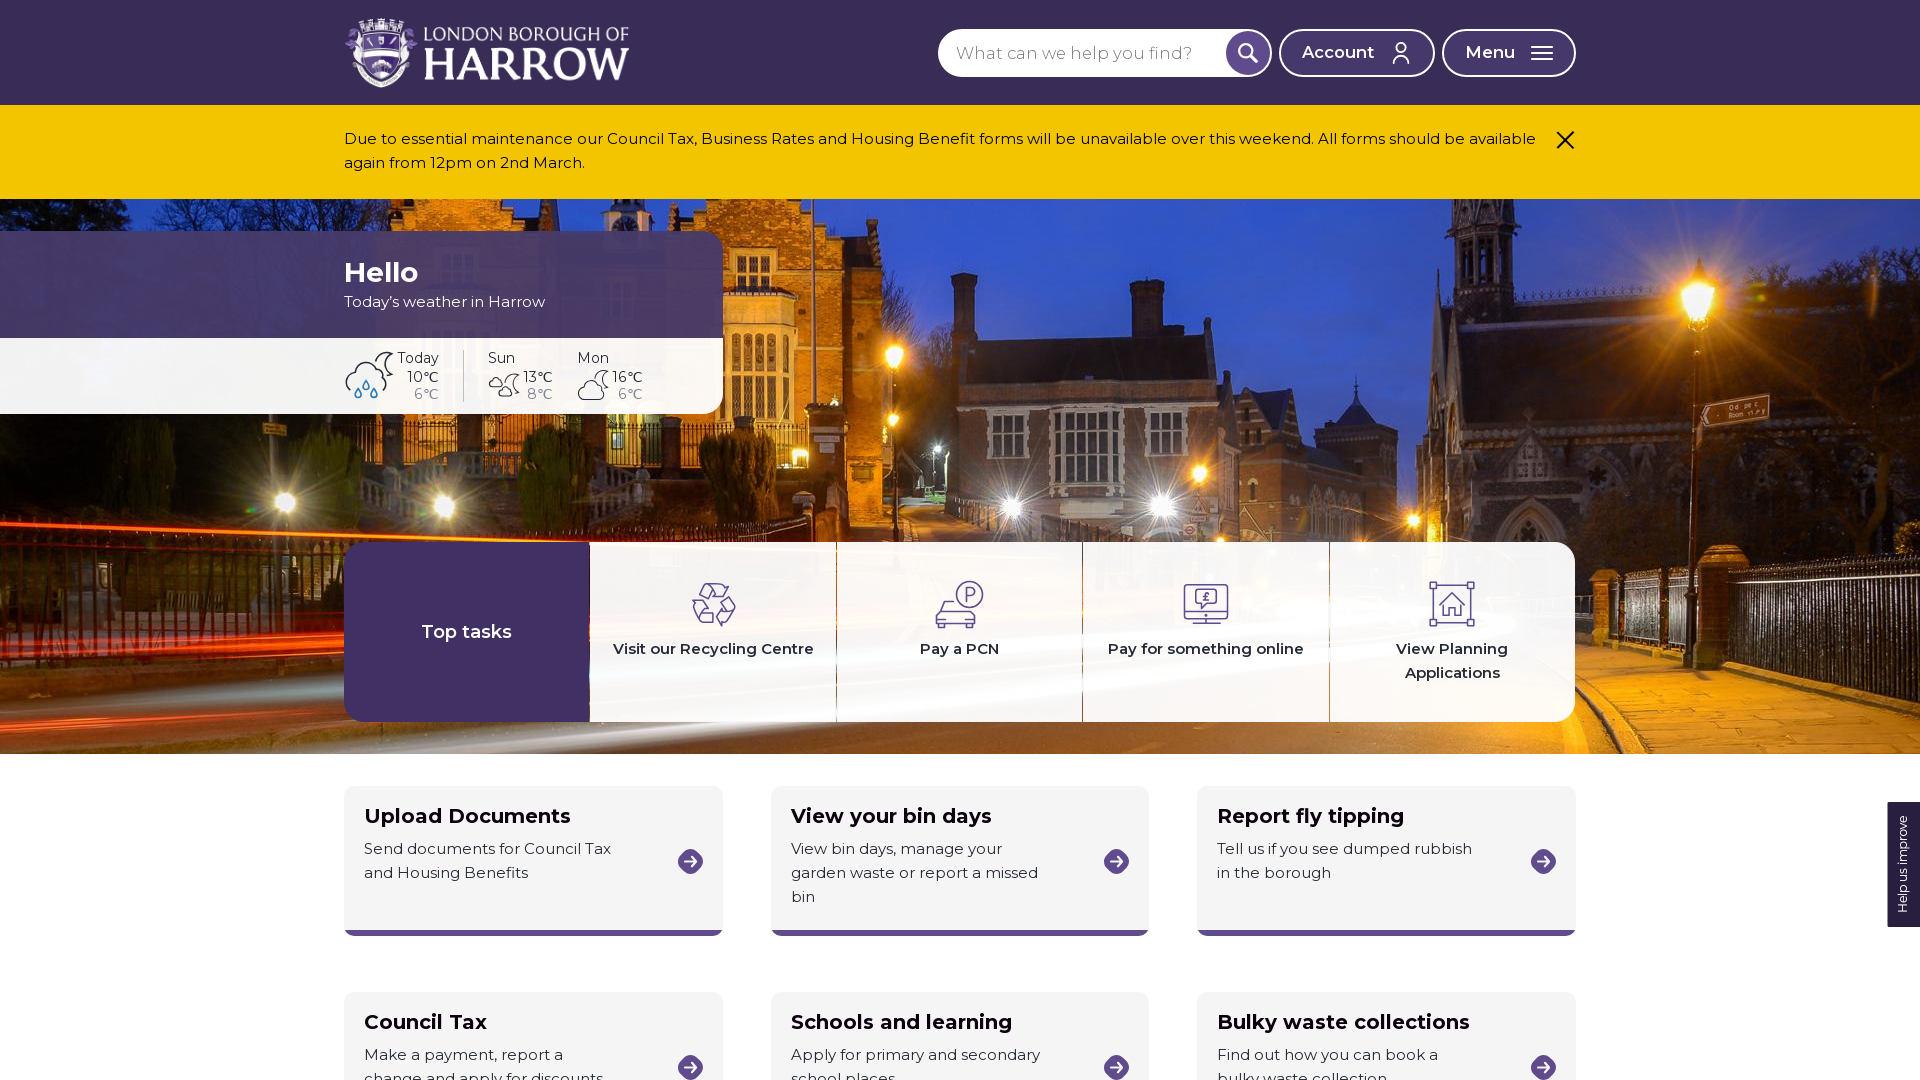